Tests a form submission by filling in first name, last name, and email fields, then clicking the submit button on a Heroku-hosted form page.

Starting URL: https://secure-retreat-92358.herokuapp.com/

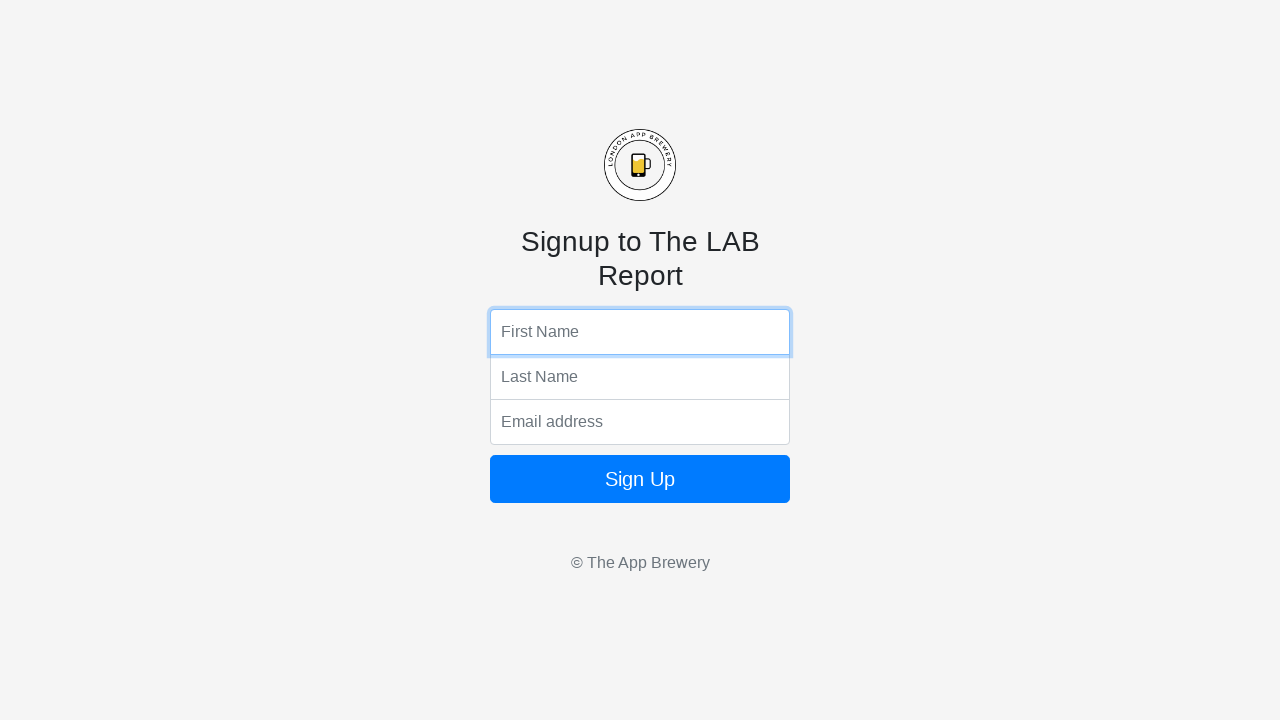

Filled first name field with 'TestFirstName' on //html/body/form/input[1]
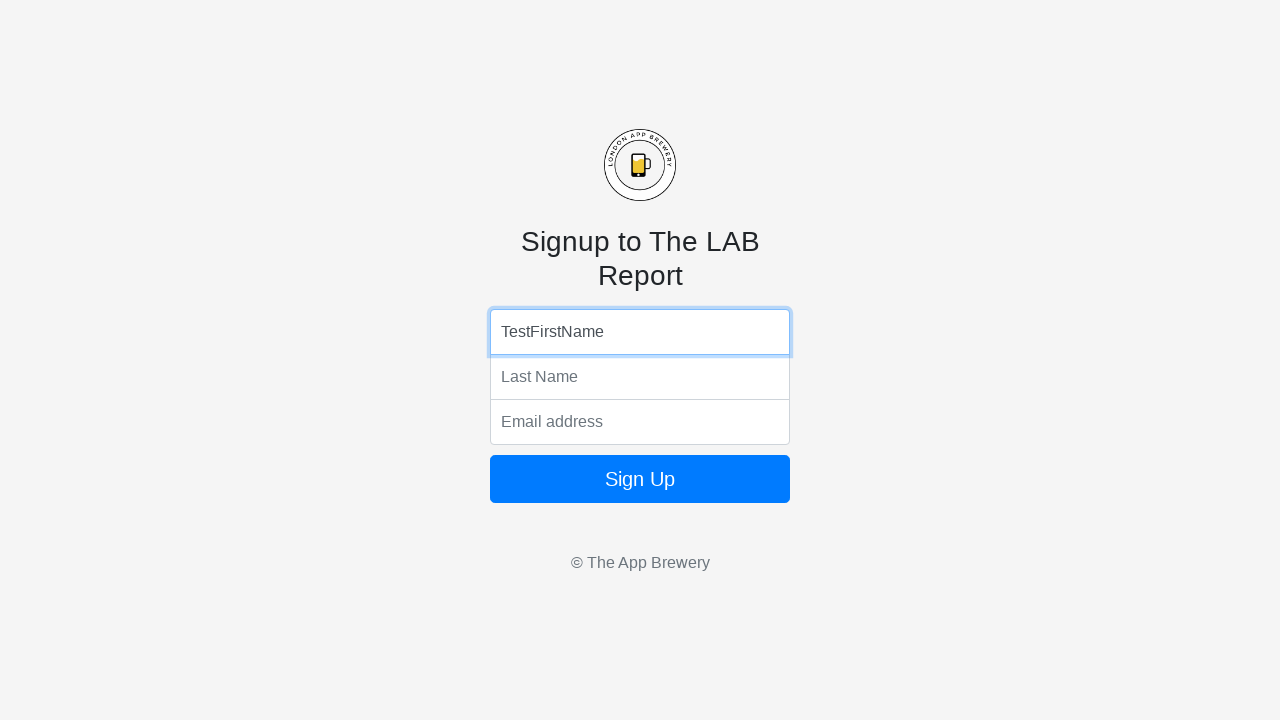

Filled last name field with 'TestLastName' on //html/body/form/input[2]
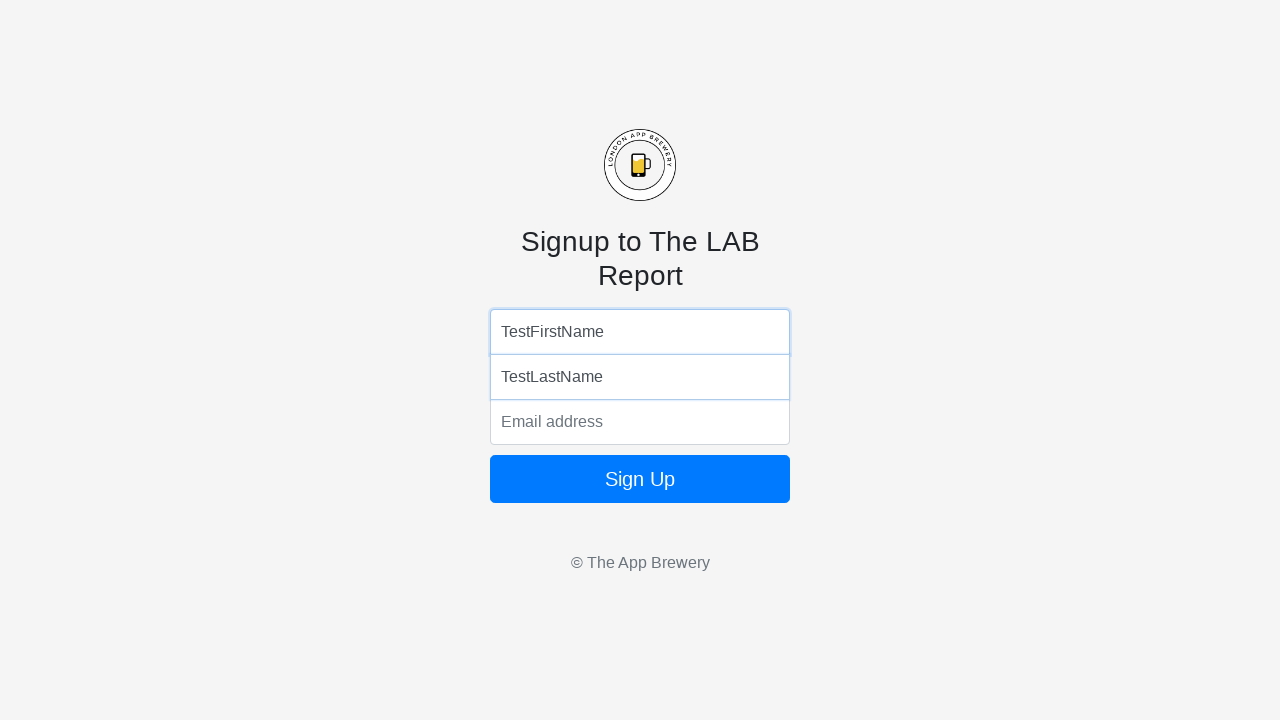

Filled email field with 'testcontact@example.com' on //html/body/form/input[3]
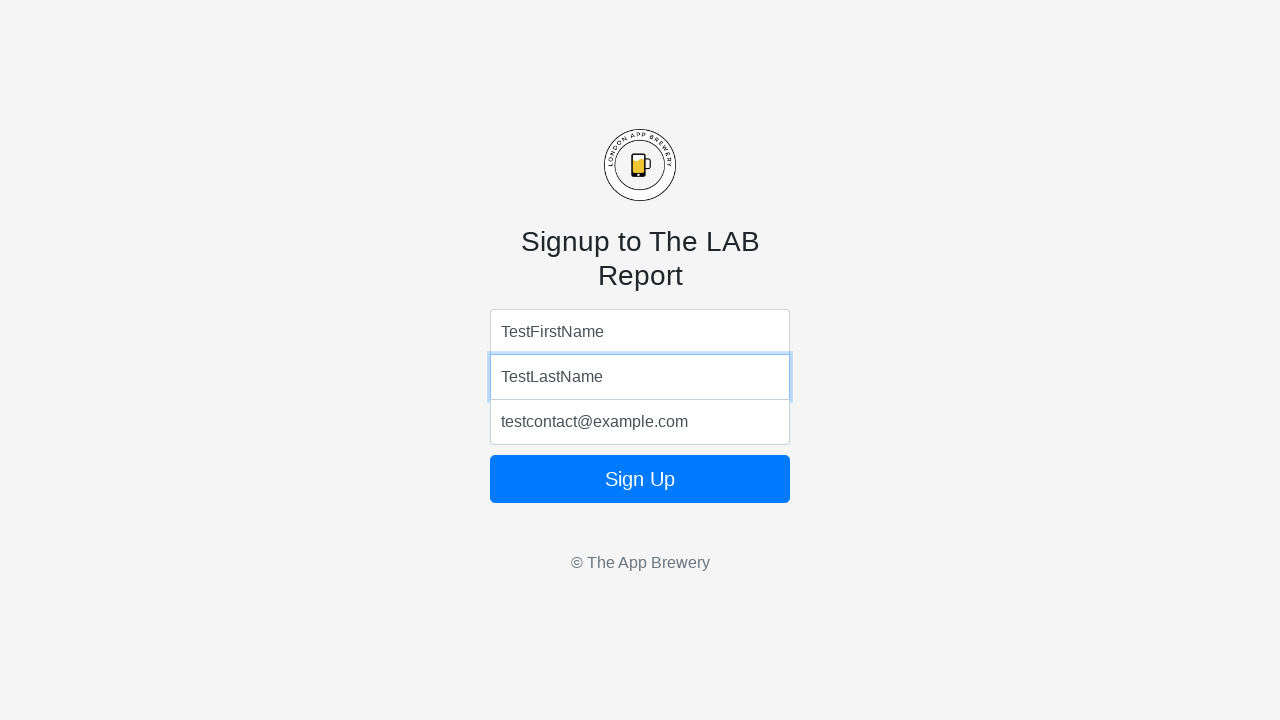

Clicked the form submit button at (640, 479) on xpath=//html/body/form/button
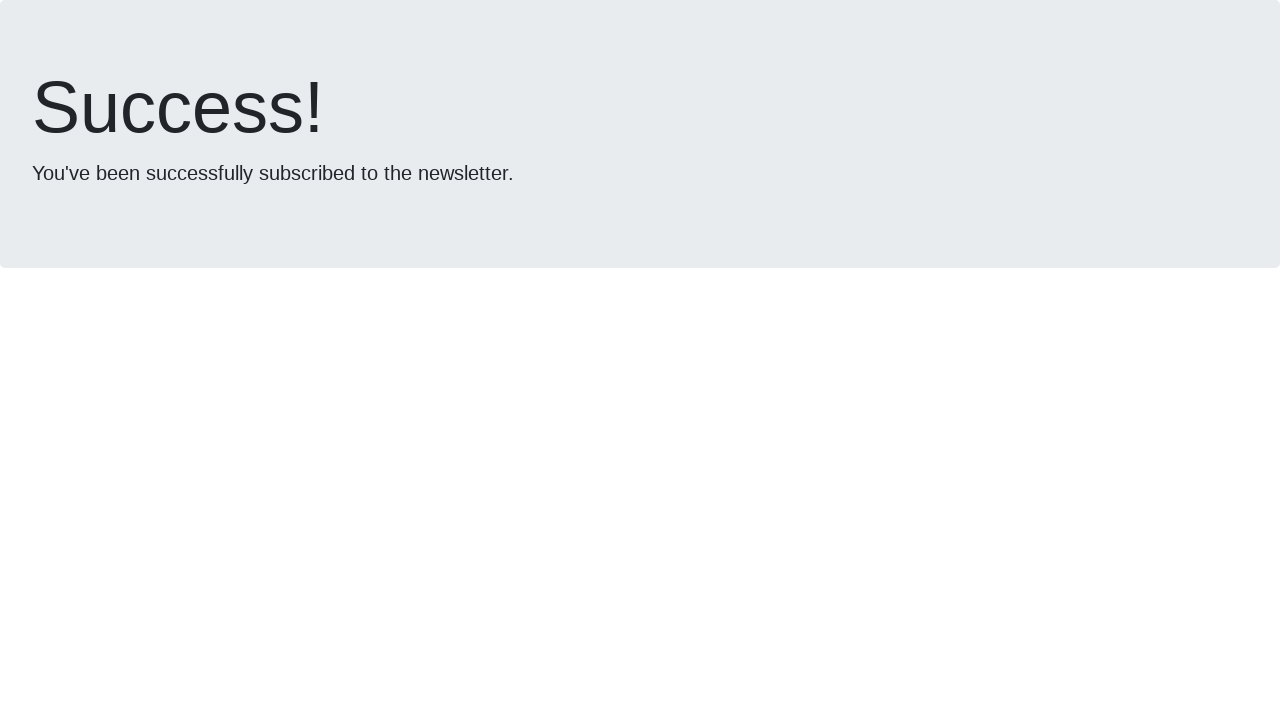

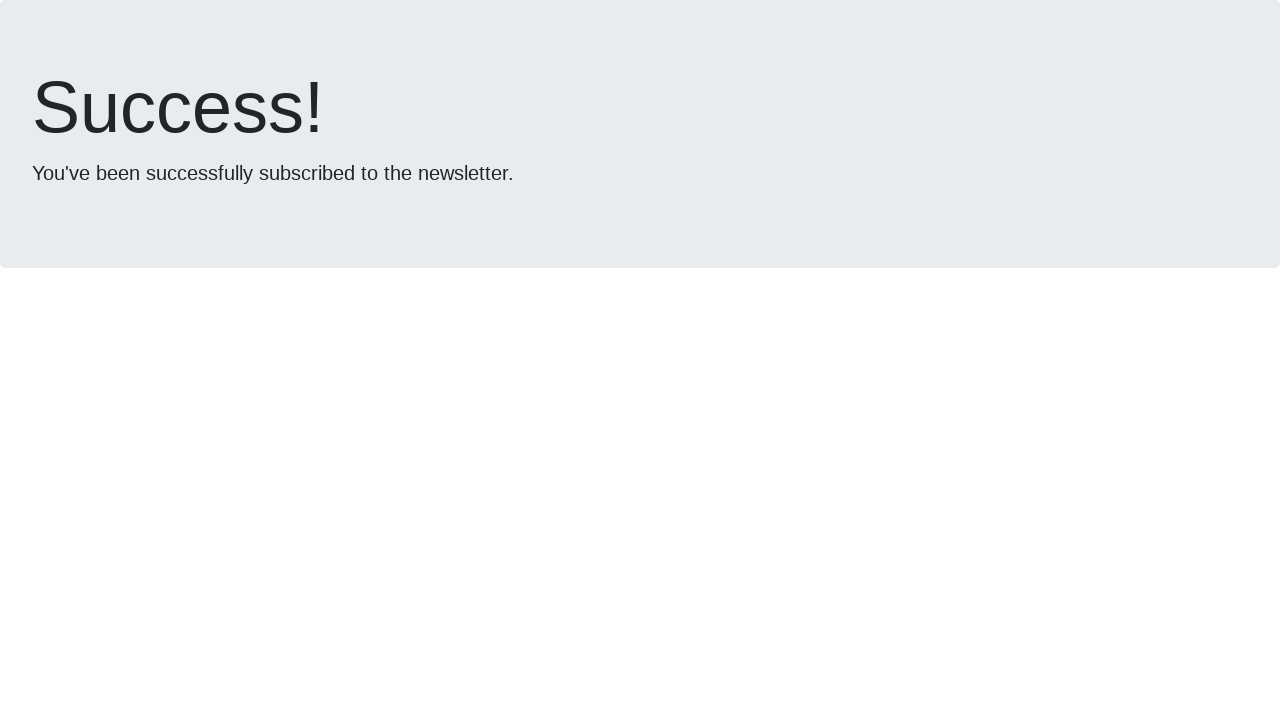